Automates Java code beautification by injecting code into TutorialsPoint's Java formatter, clicking the beautify button, and retrieving the formatted output

Starting URL: https://www.tutorialspoint.com/online_java_formatter.htm

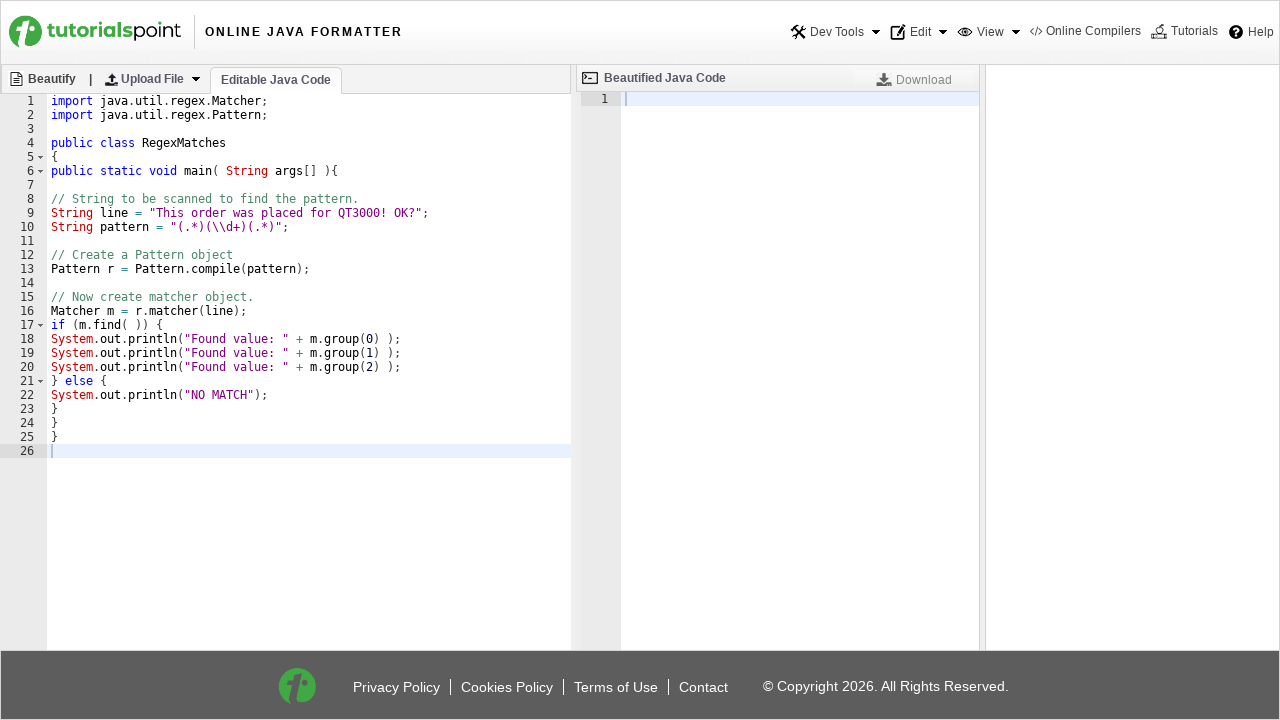

ACE editor loaded and ready
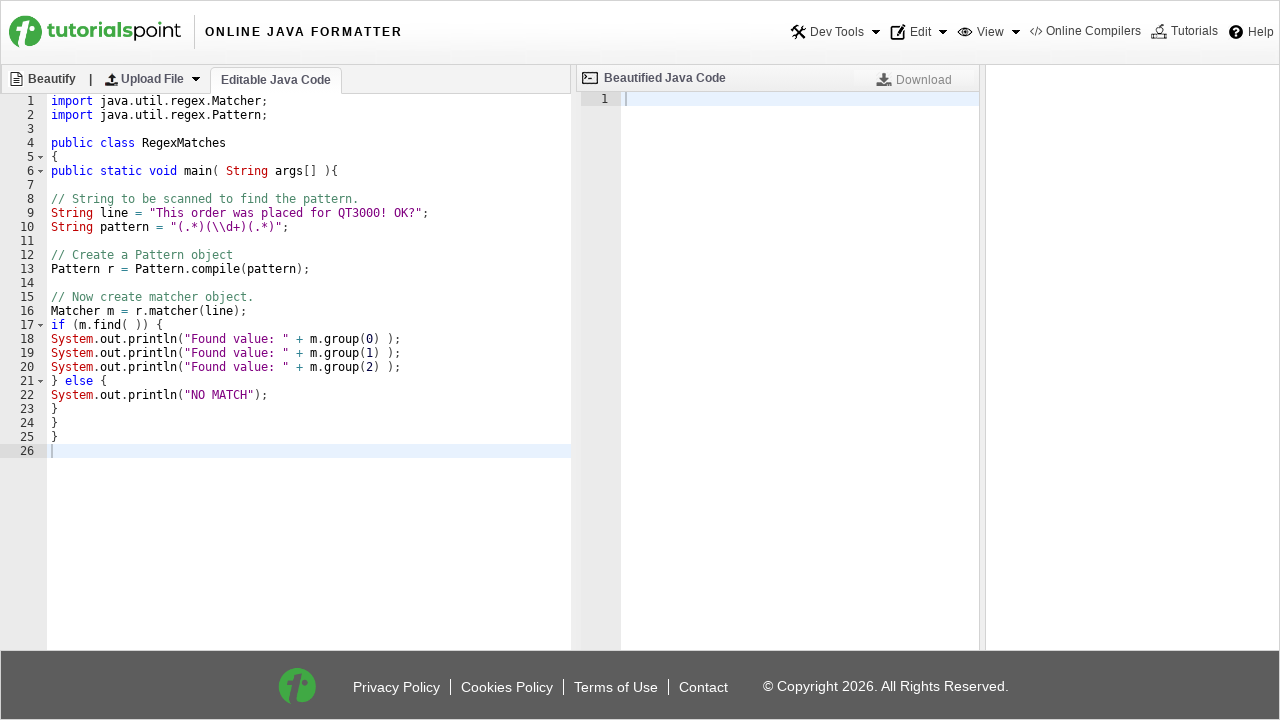

Java code injected into the editor
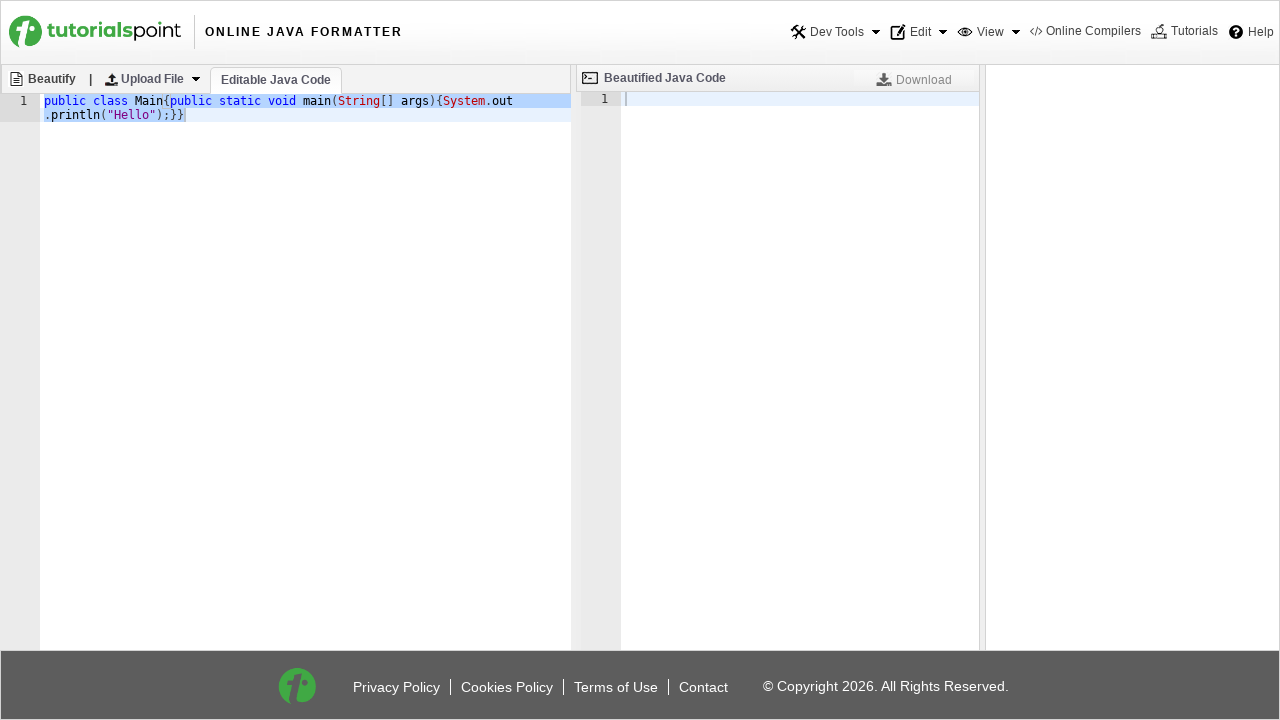

Clicked the beautify button at (42, 79) on #beautify
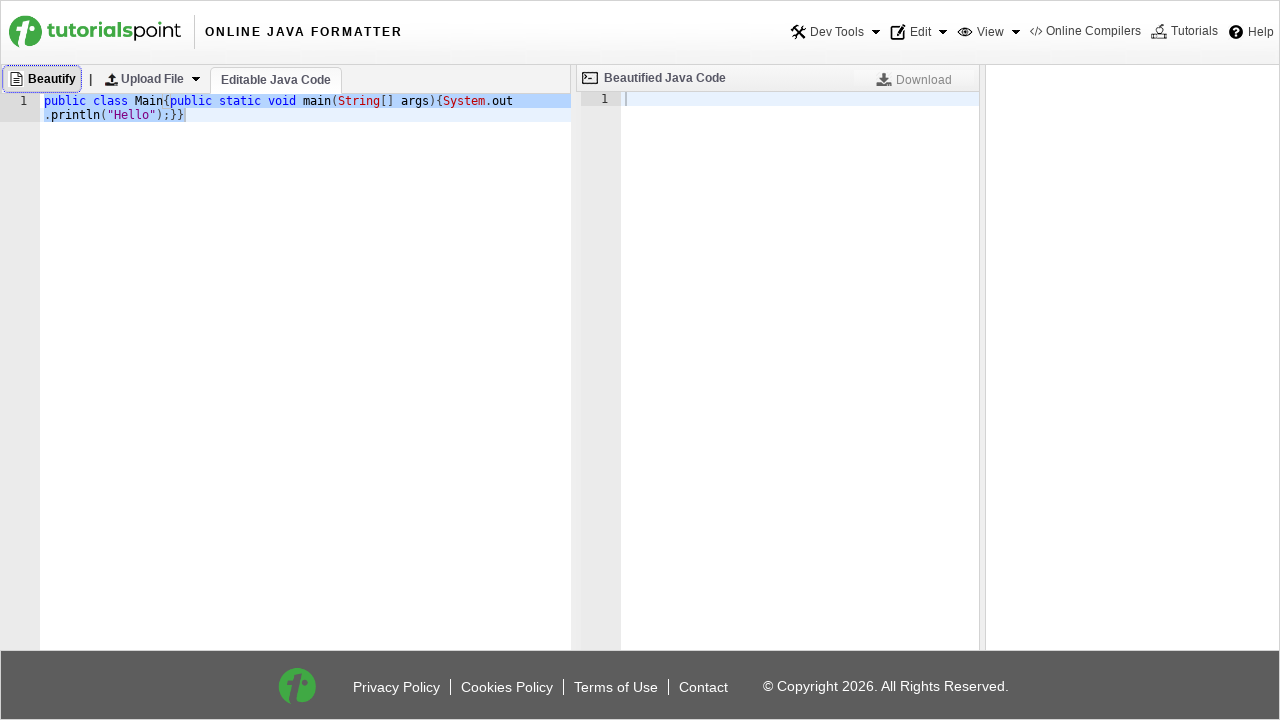

Formatted Java code appeared in result panel
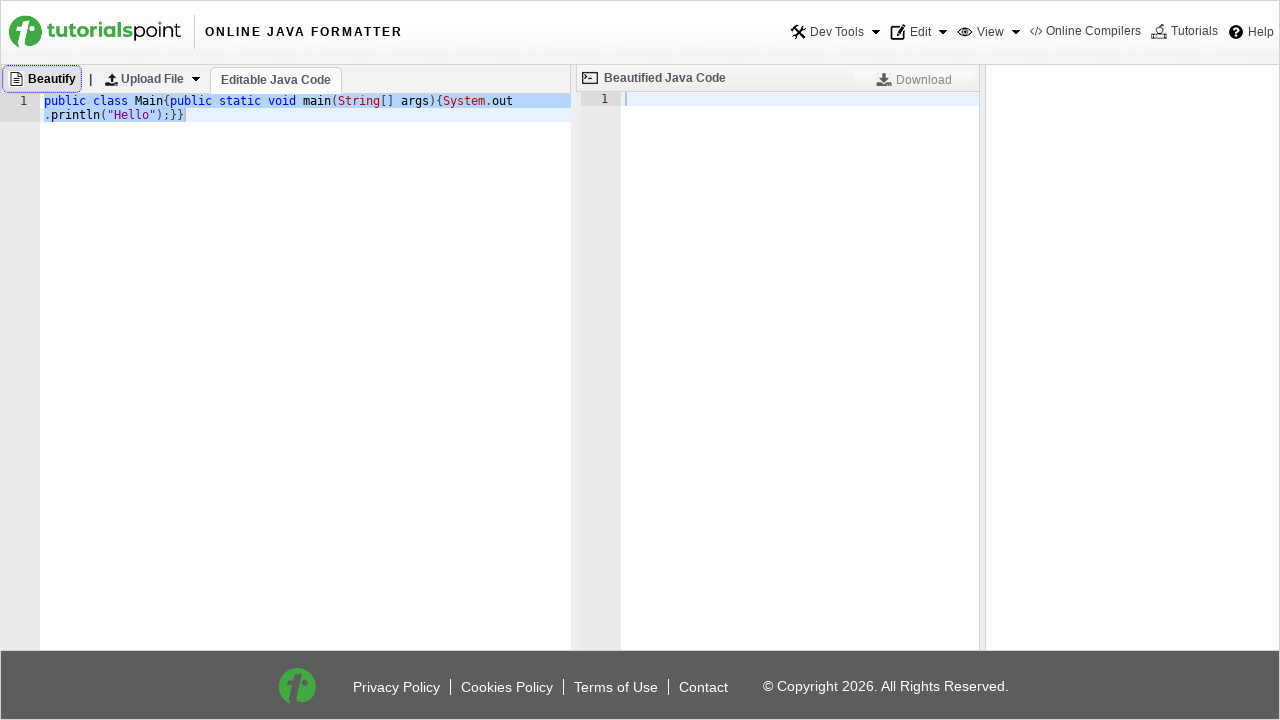

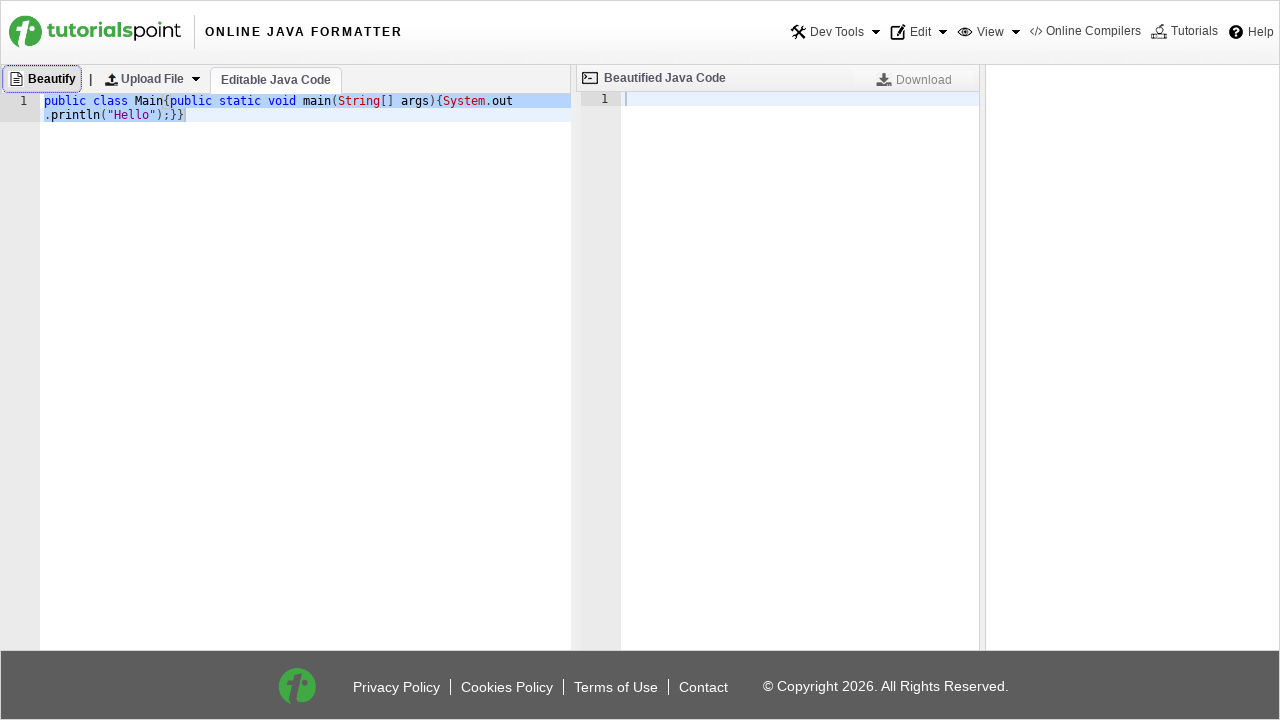